Tests UberEats search functionality by entering a delivery location, then searching for and selecting a restaurant from the search results.

Starting URL: https://www.ubereats.com

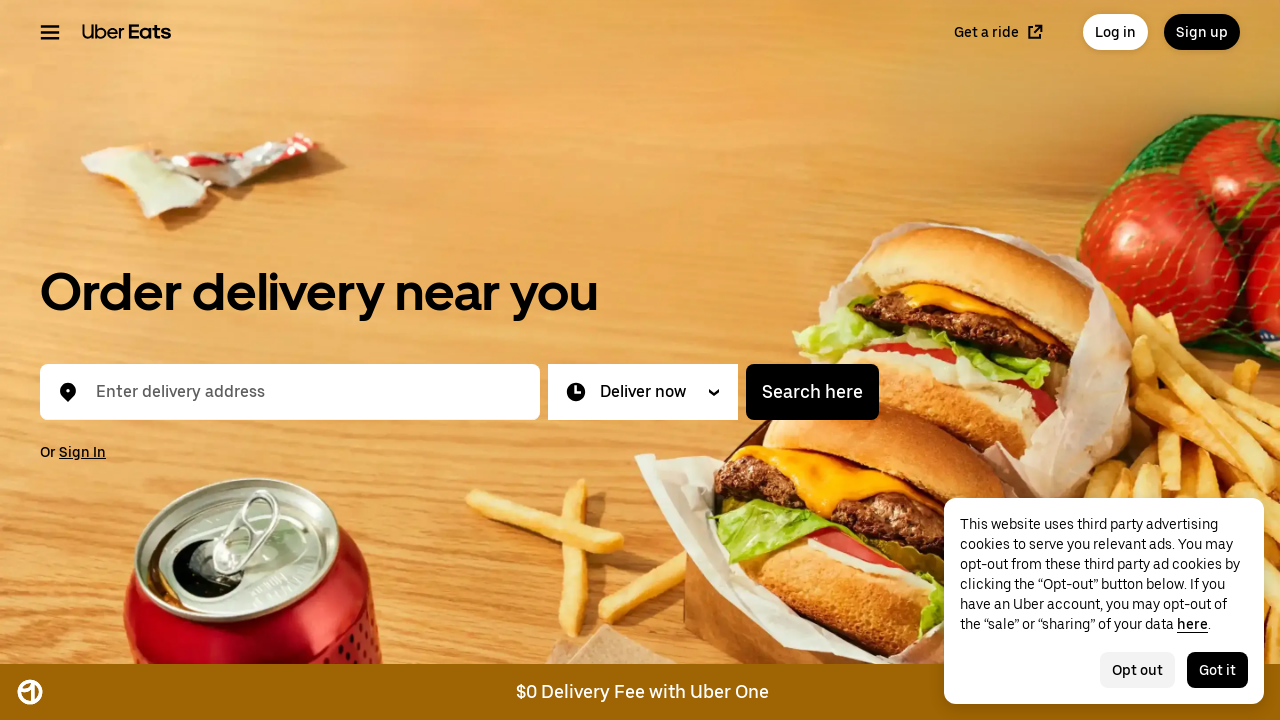

Location search box loaded
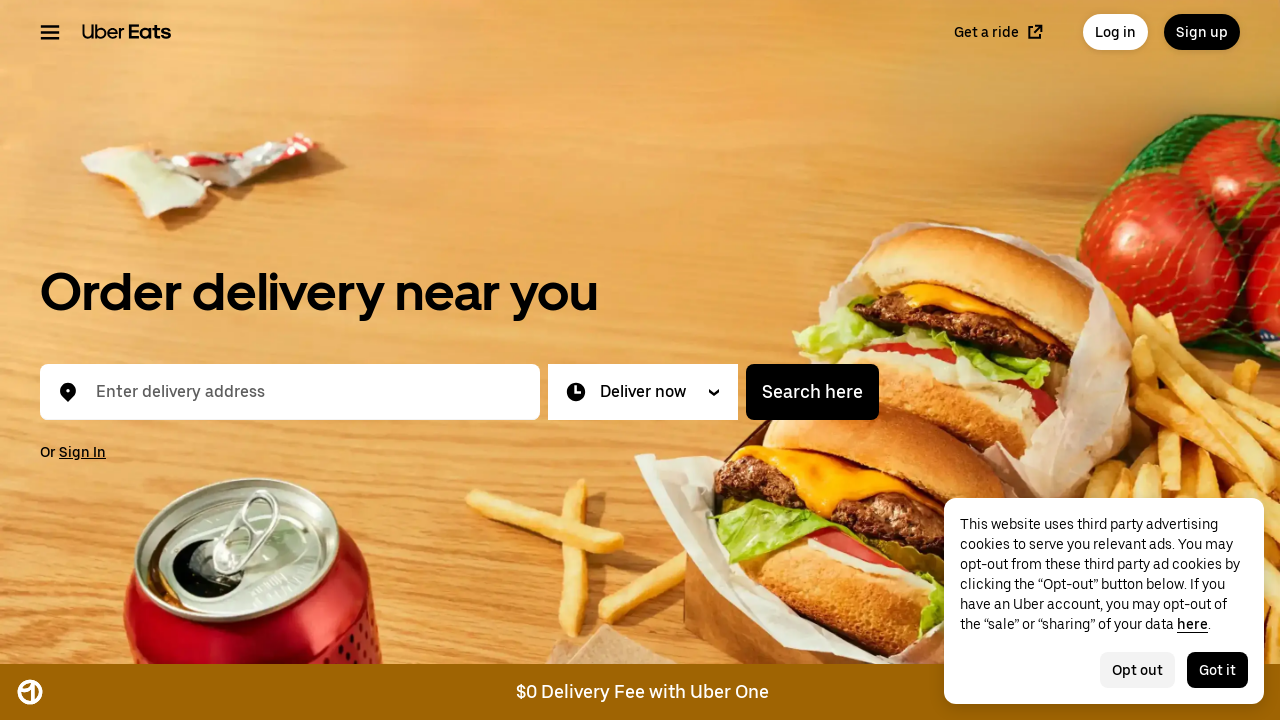

Clicked location search box at (306, 392) on #location-typeahead-home-input
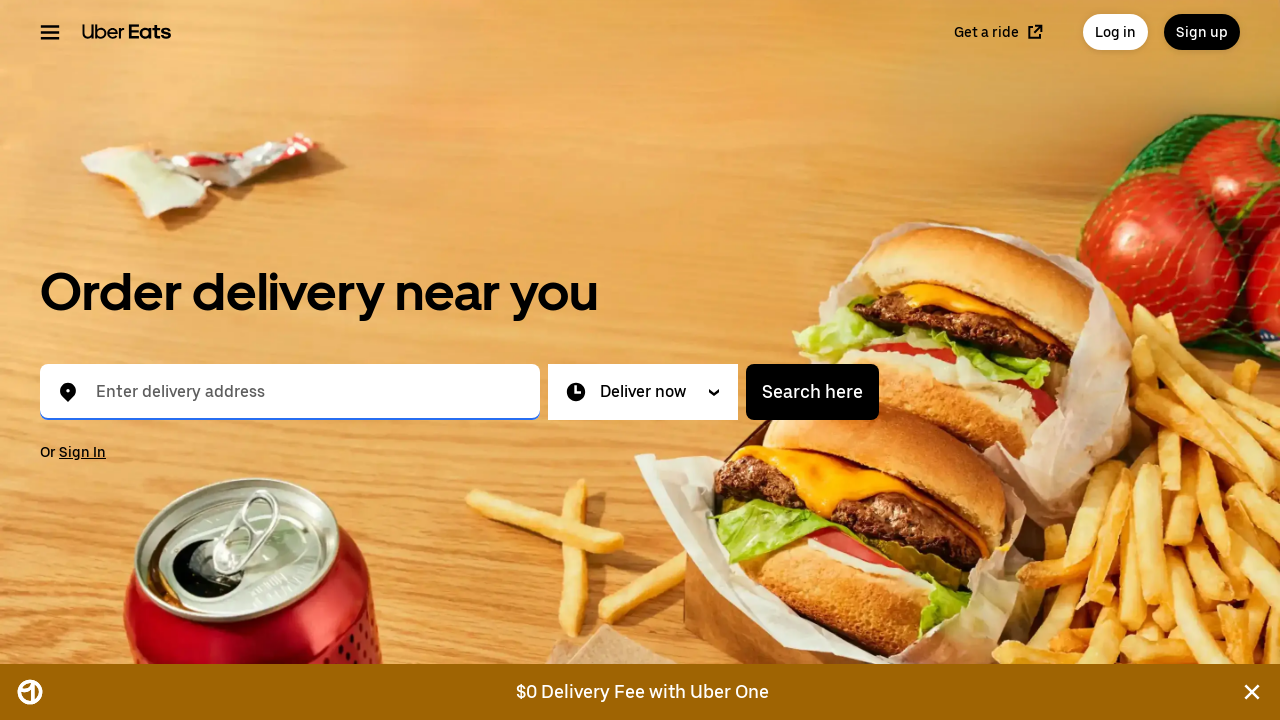

Filled location search box with '2020 Bancroft Way, Berkeley' on #location-typeahead-home-input
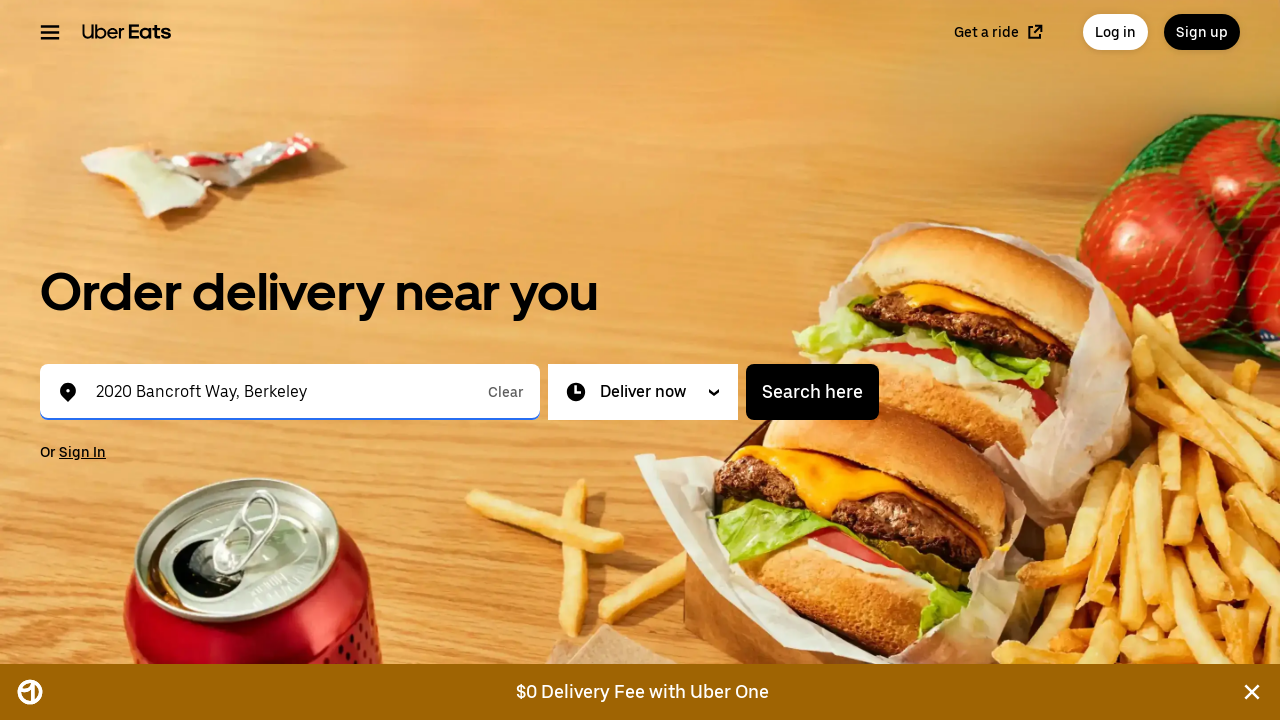

Pressed Enter to confirm location
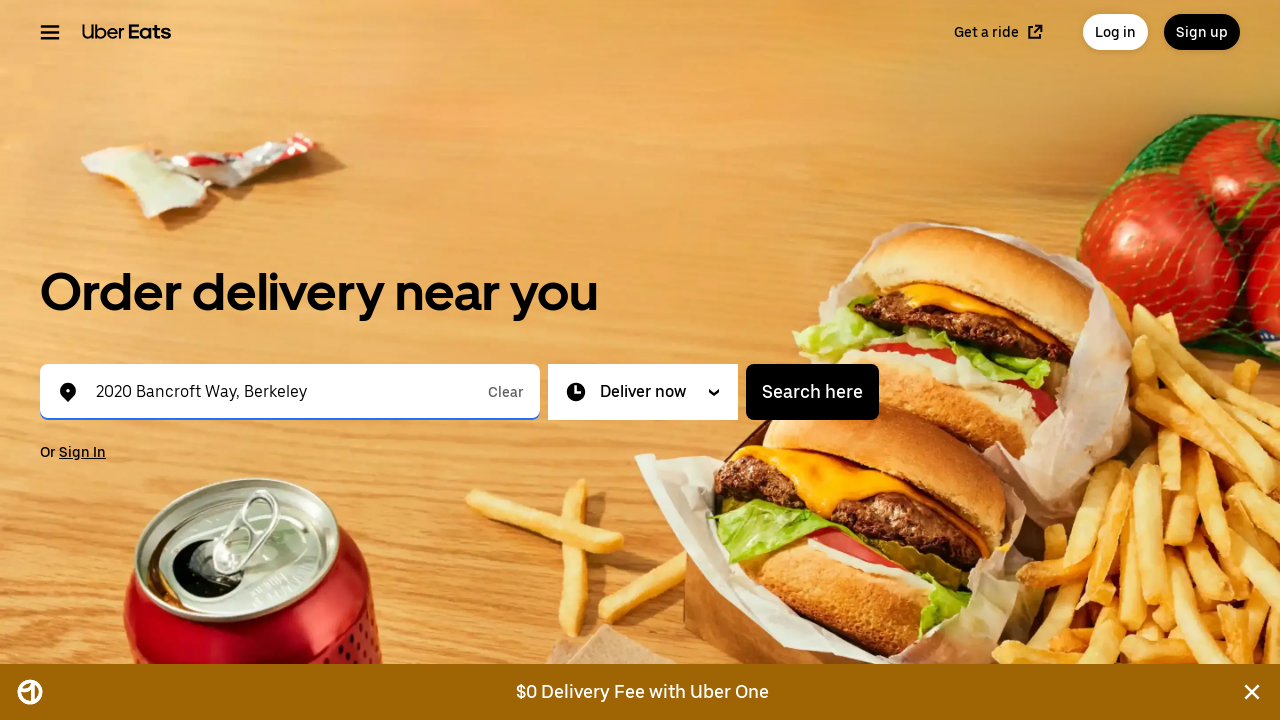

'Search here' button loaded
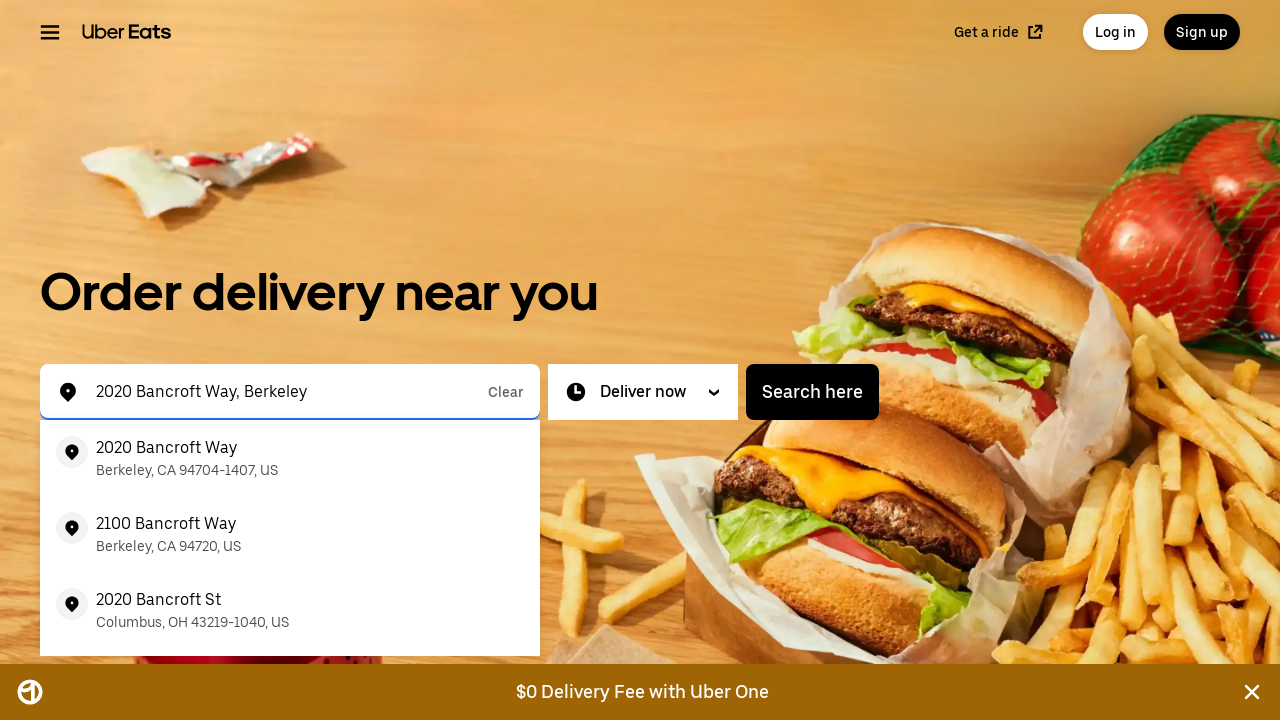

Clicked 'Search here' button to confirm location at (812, 392) on button:has-text('Search here')
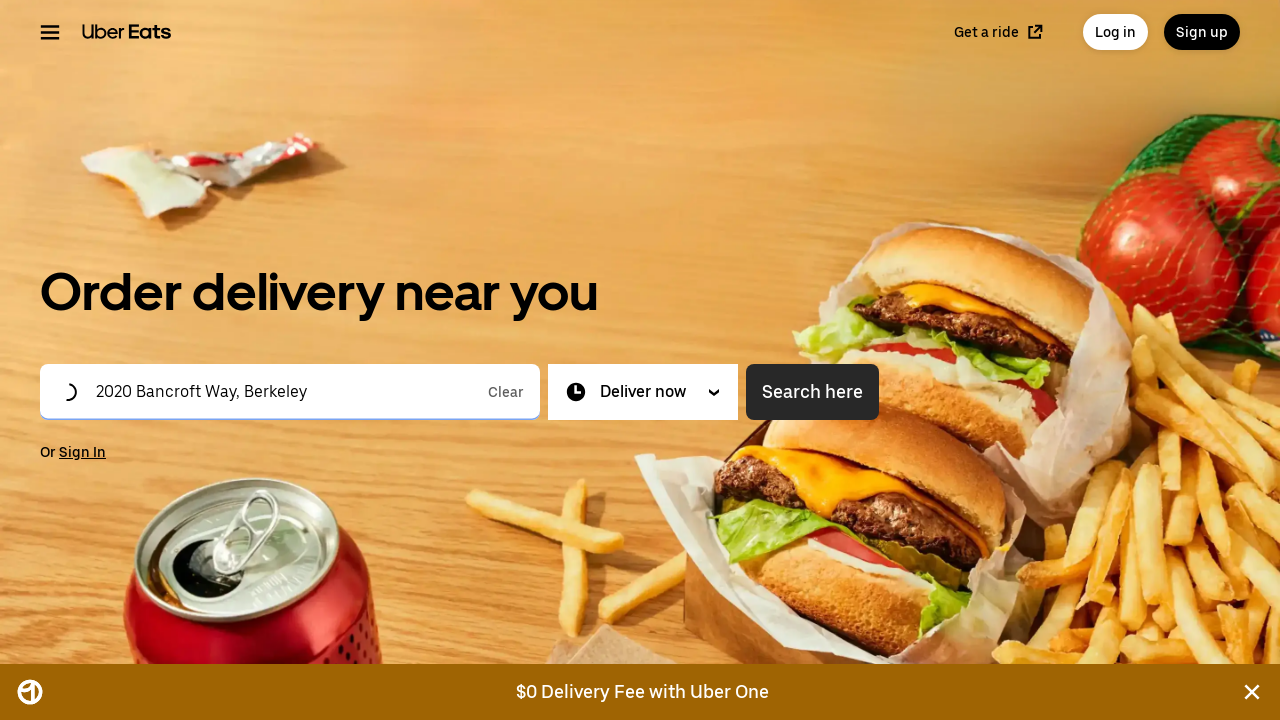

Restaurant search box loaded
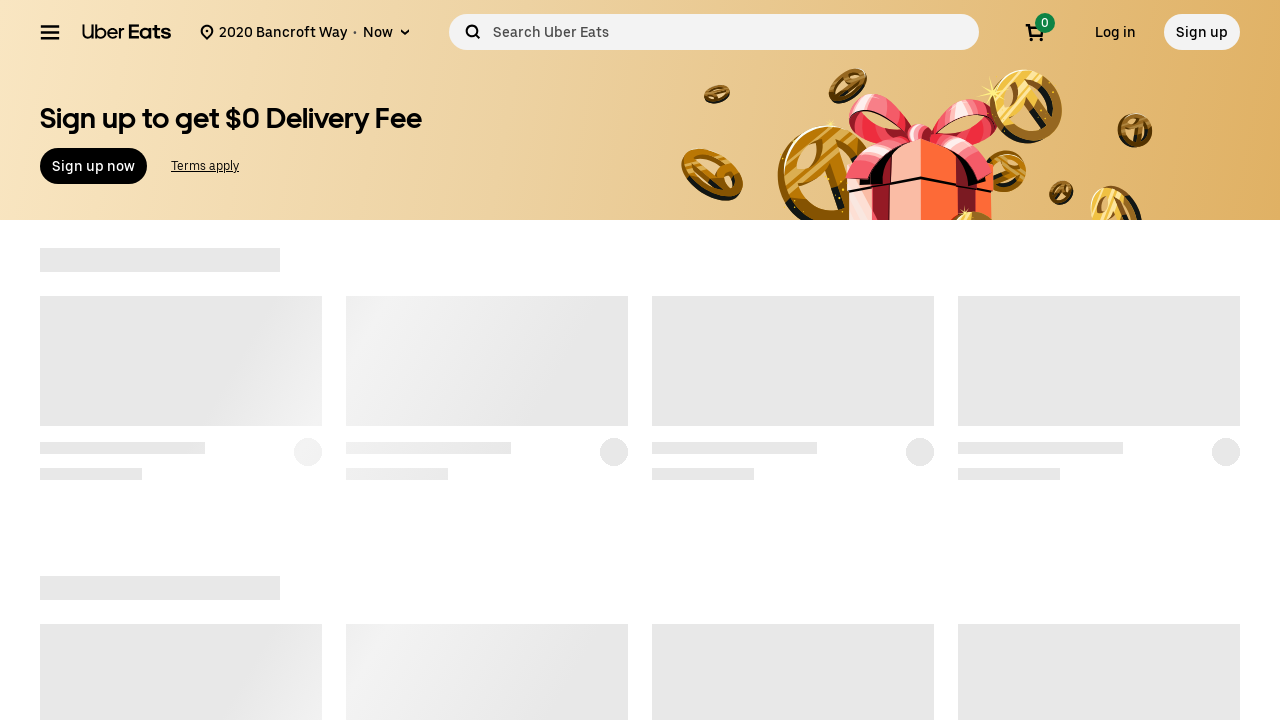

Clicked restaurant search box at (732, 32) on #search-suggestions-typeahead-input
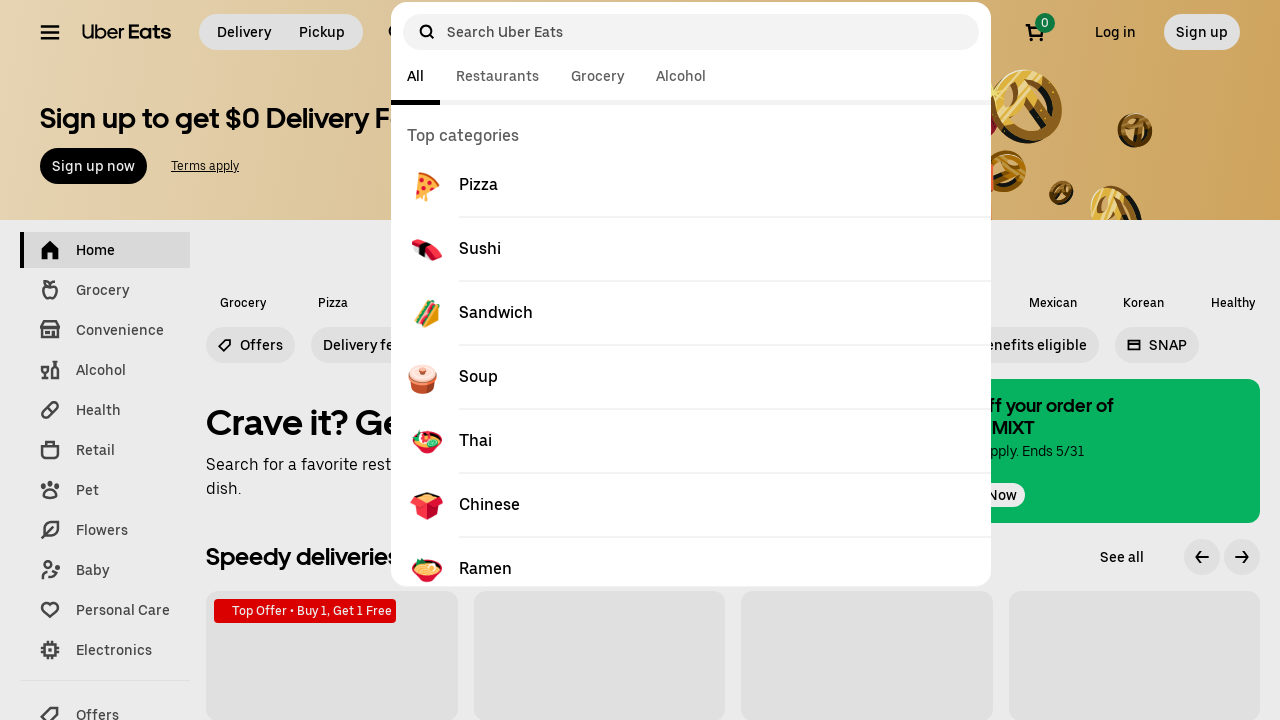

Filled restaurant search box with 'McDonald' on #search-suggestions-typeahead-input
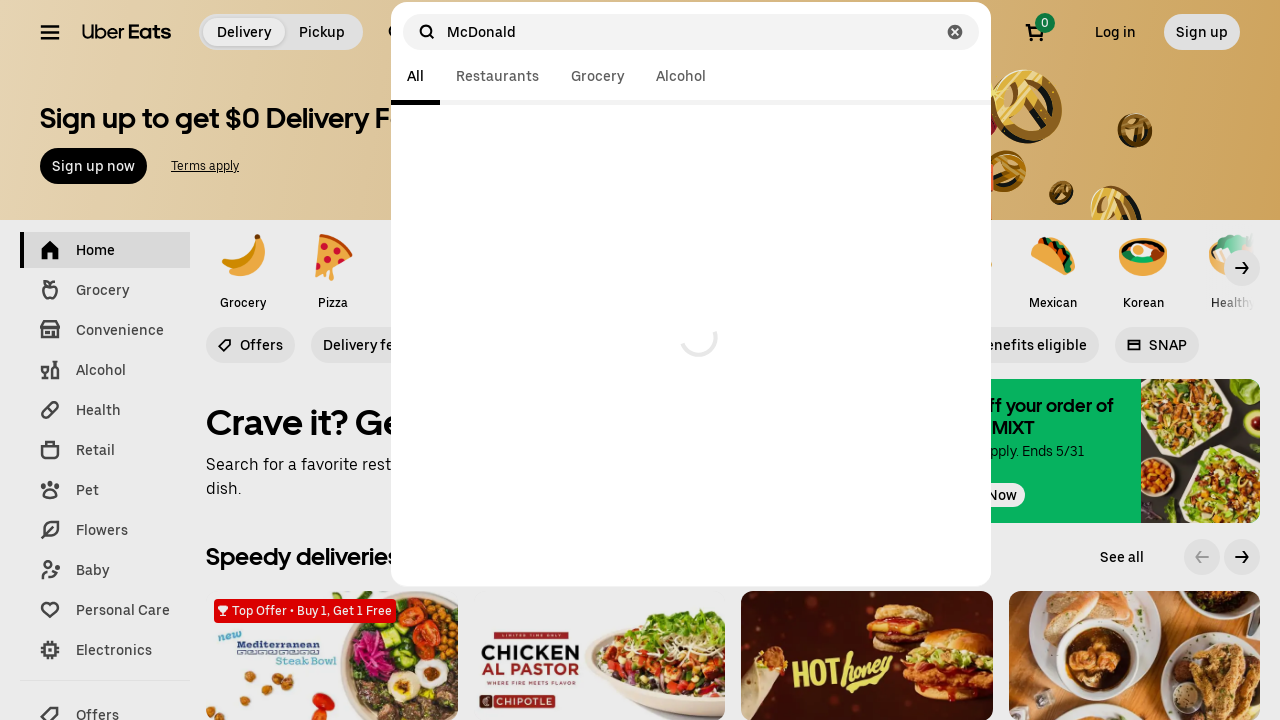

Pressed Enter to search for McDonald
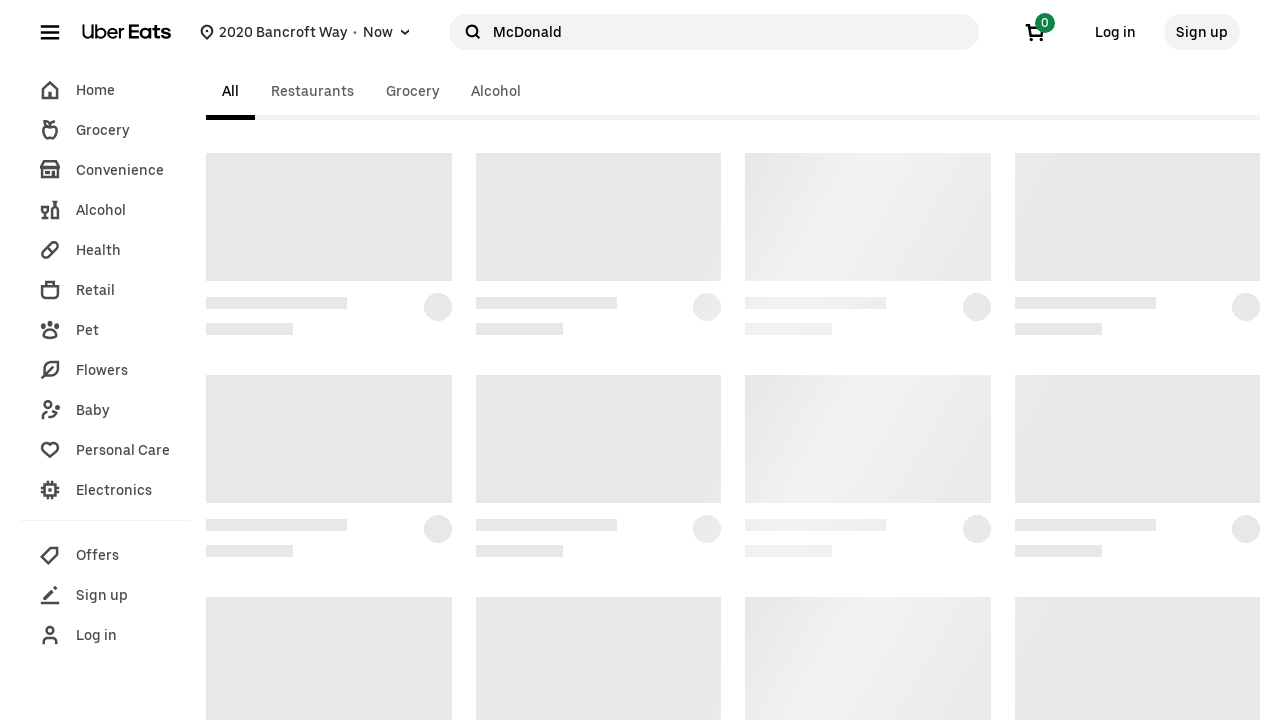

McDonald restaurant result appeared in search results
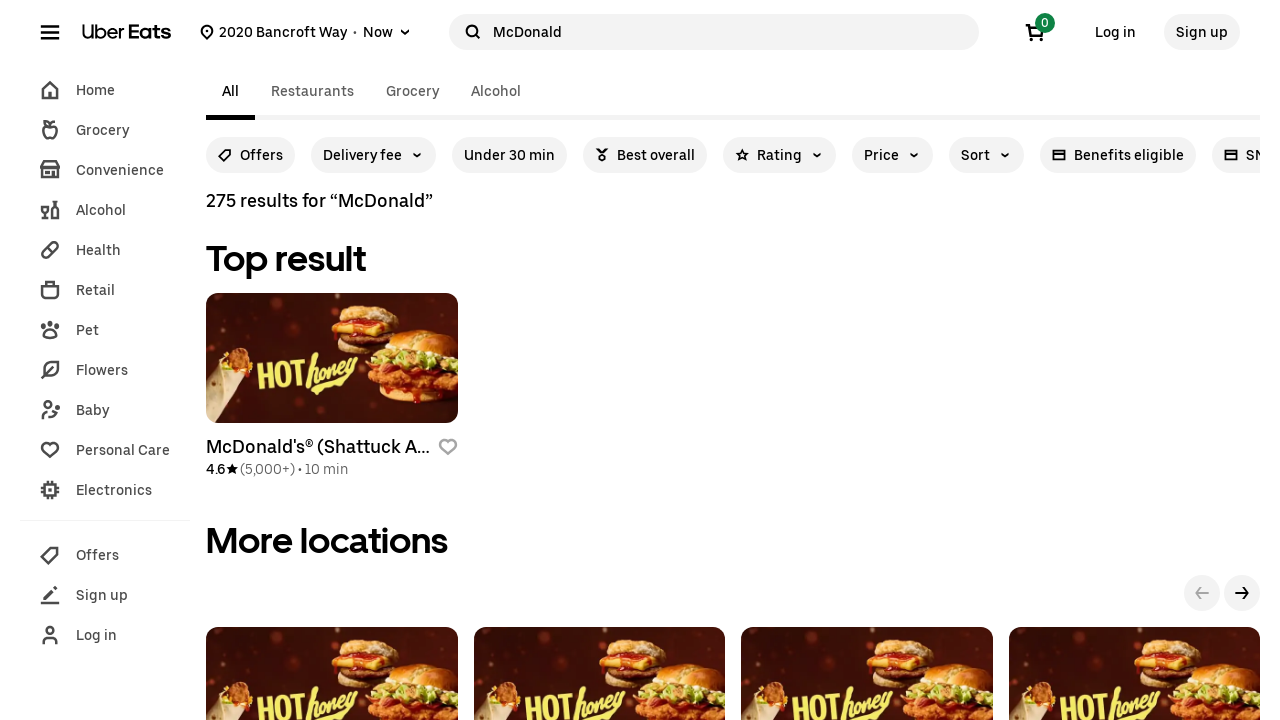

Clicked on McDonald restaurant result at (332, 386) on h3:has-text('McDonald')
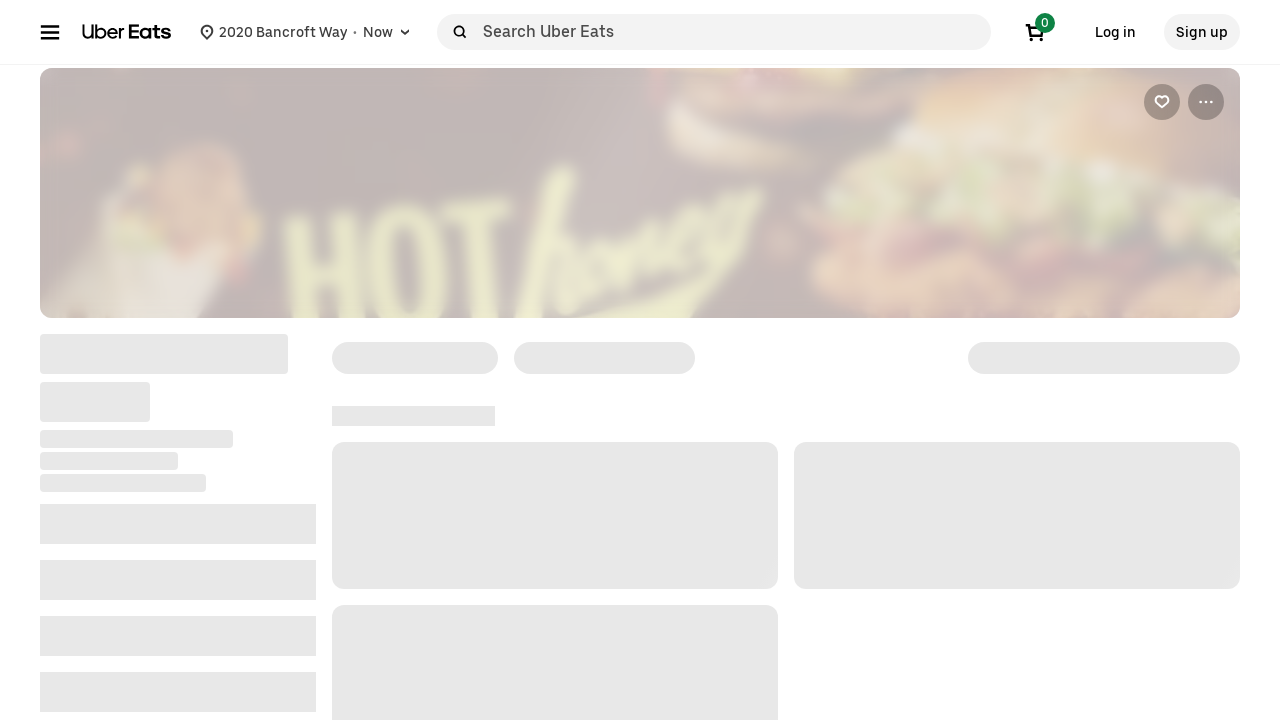

McDonald restaurant page loaded
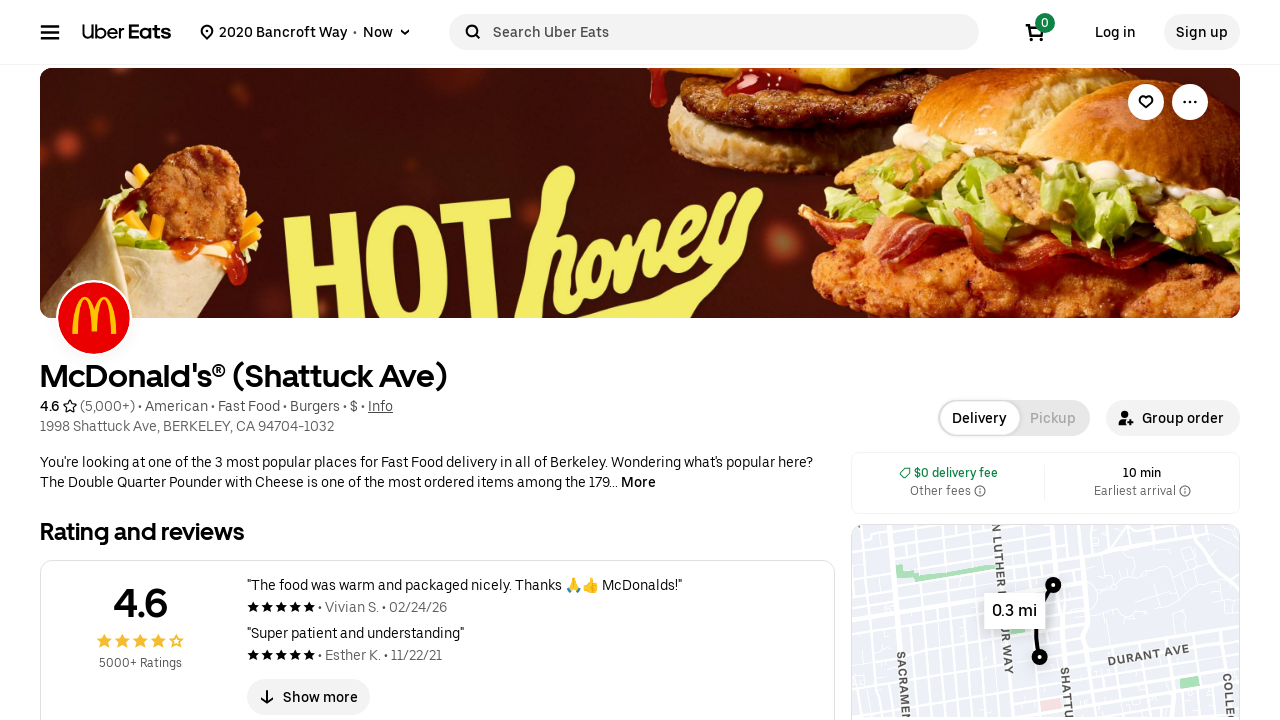

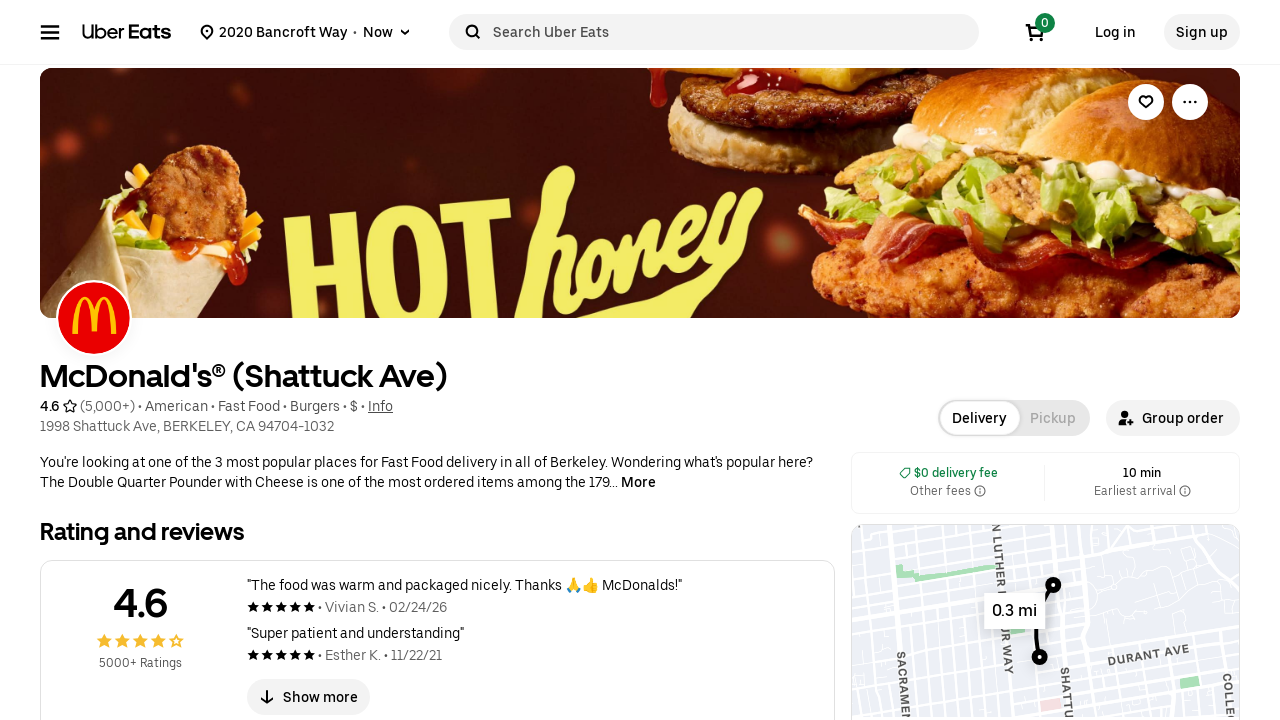